Tests browsing languages by letter M by navigating to Browse Languages, clicking letter M, and verifying MySQL is listed as a language.

Starting URL: http://www.99-bottles-of-beer.net/

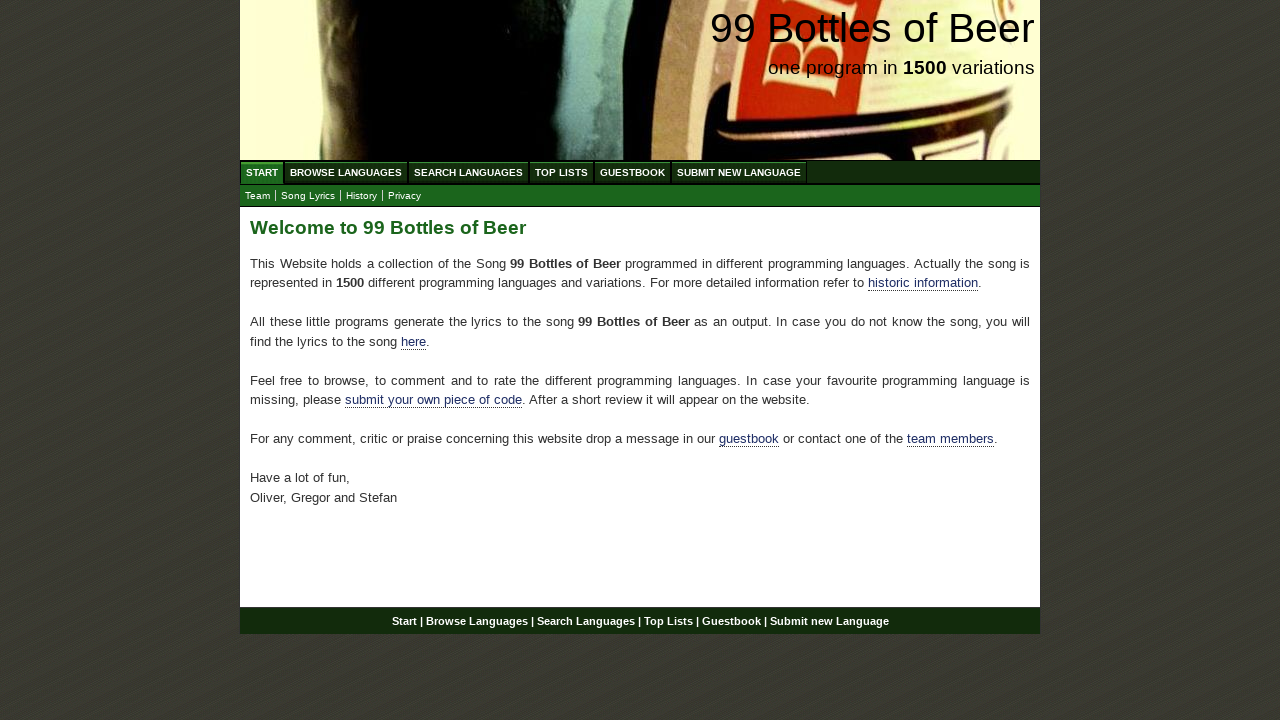

Clicked on Browse Languages menu item at (346, 172) on xpath=//ul[@id='menu']//a[@href='/abc.html']
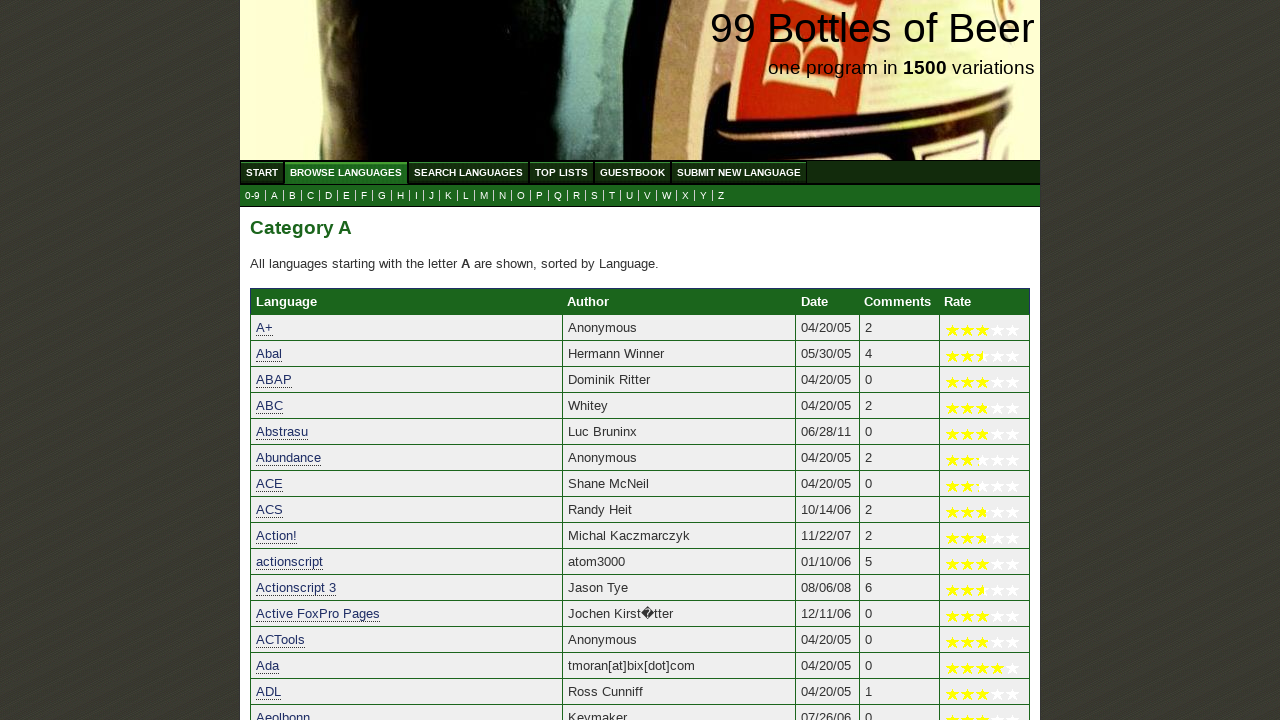

Clicked on letter M link to browse languages starting with M at (484, 196) on xpath=//a[@href='m.html']
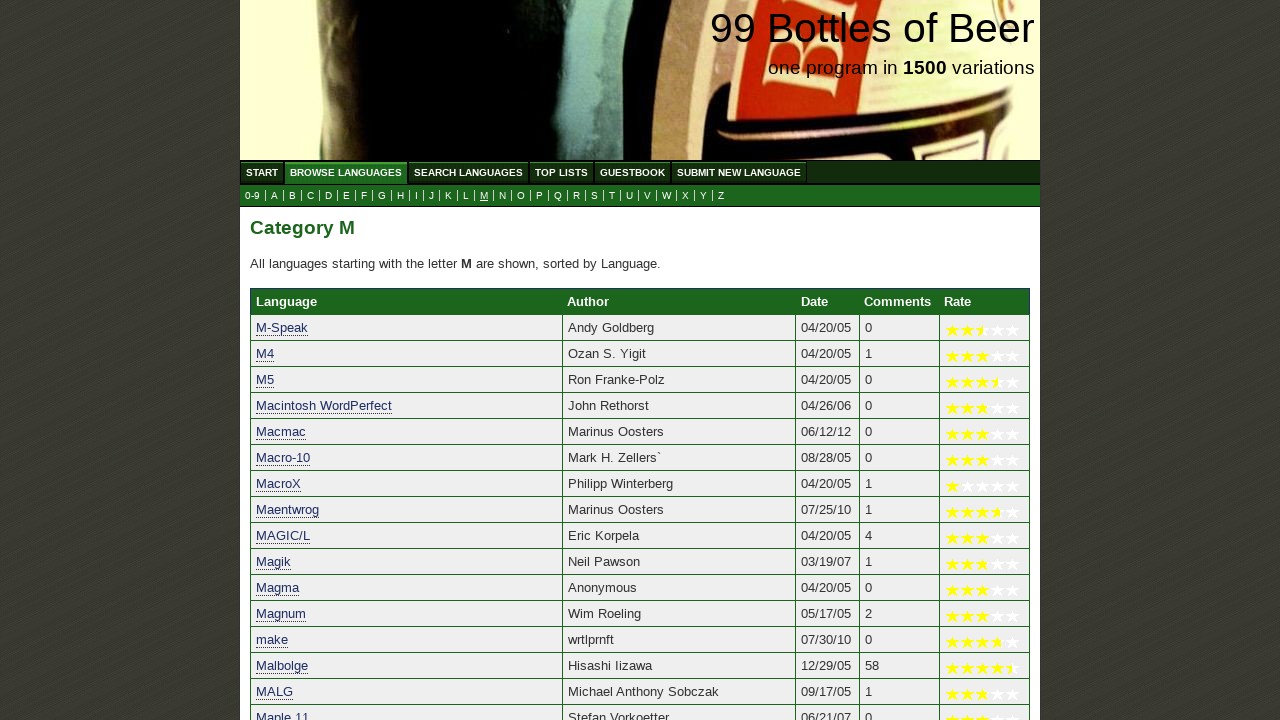

Verified MySQL language is listed in the M languages
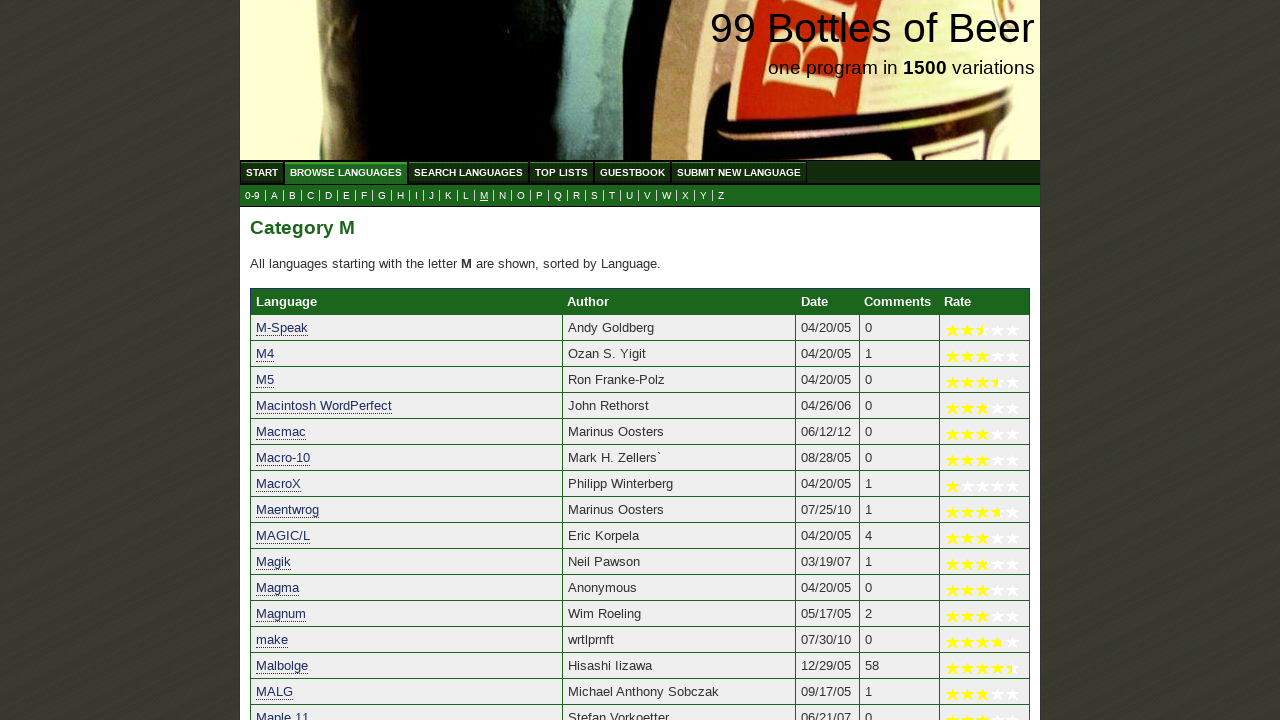

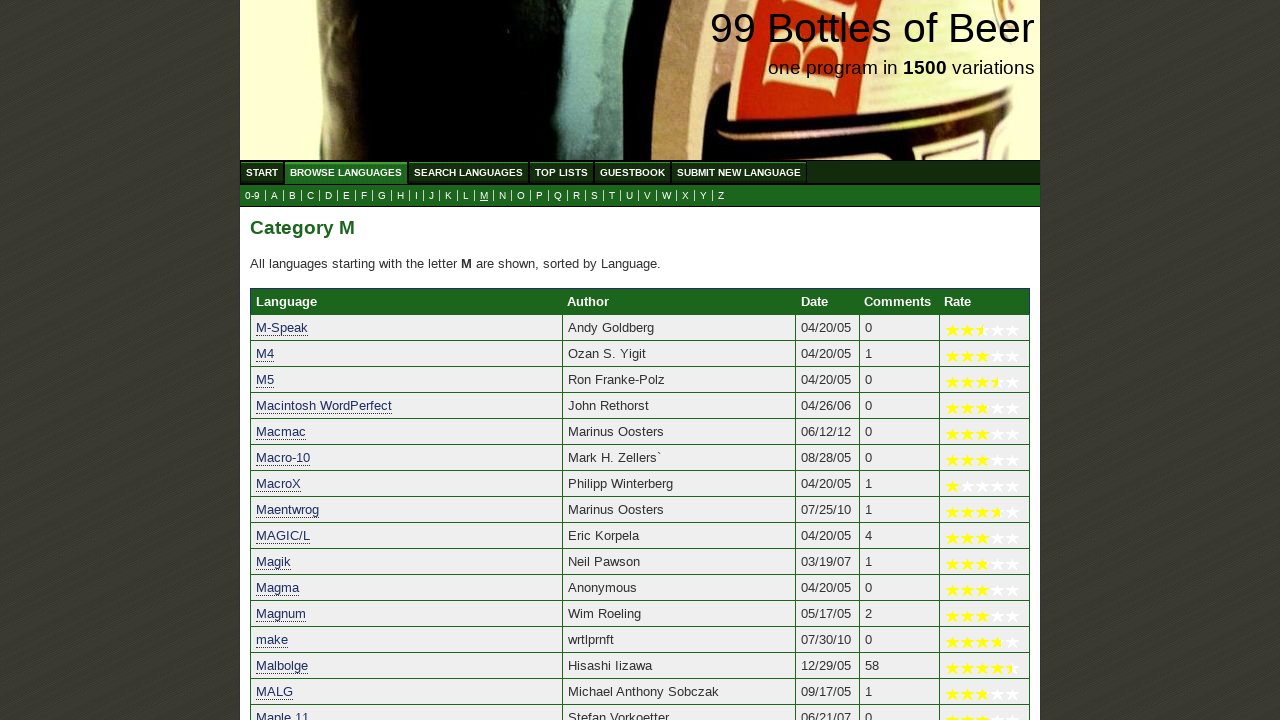